Tests calculator validation when both input fields are empty

Starting URL: https://tgadek.bitbucket.io/app/calc/prod/index.html

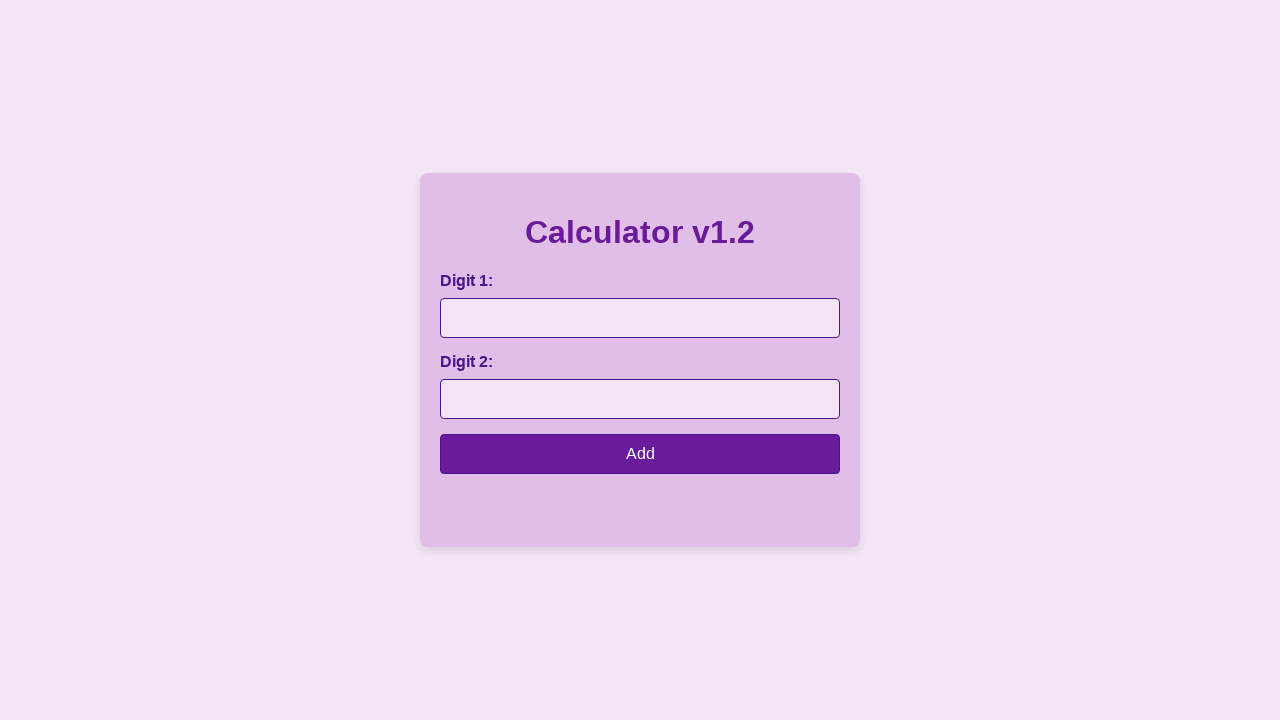

Navigated to calculator application
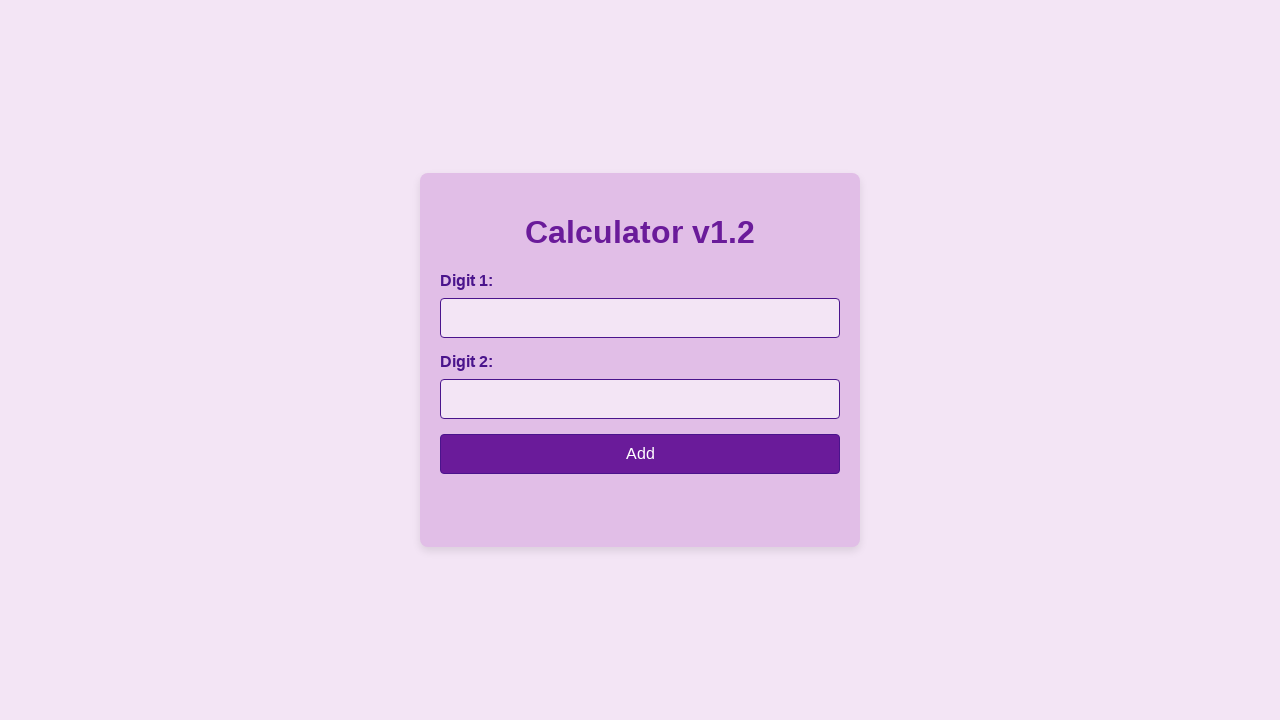

Clicked calculate button with empty input fields at (640, 454) on input[type='button']
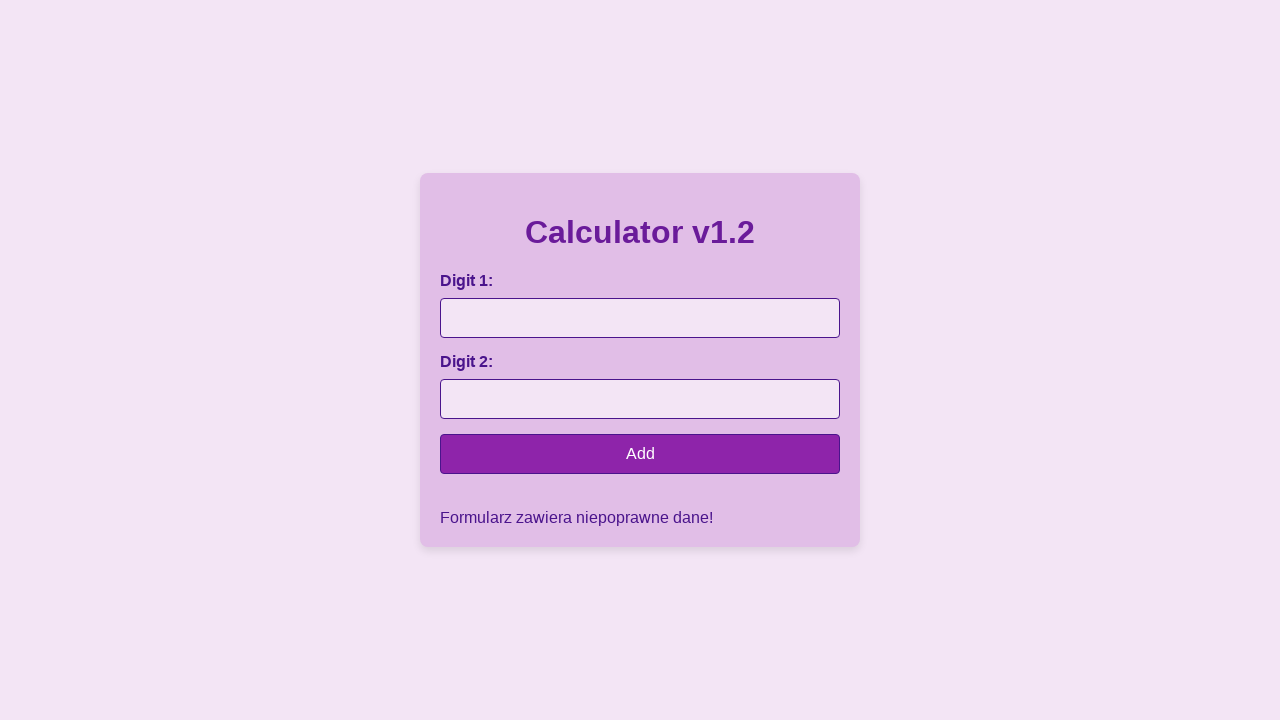

Error message 'Formularz zawiera niepoprawne dane!' appeared
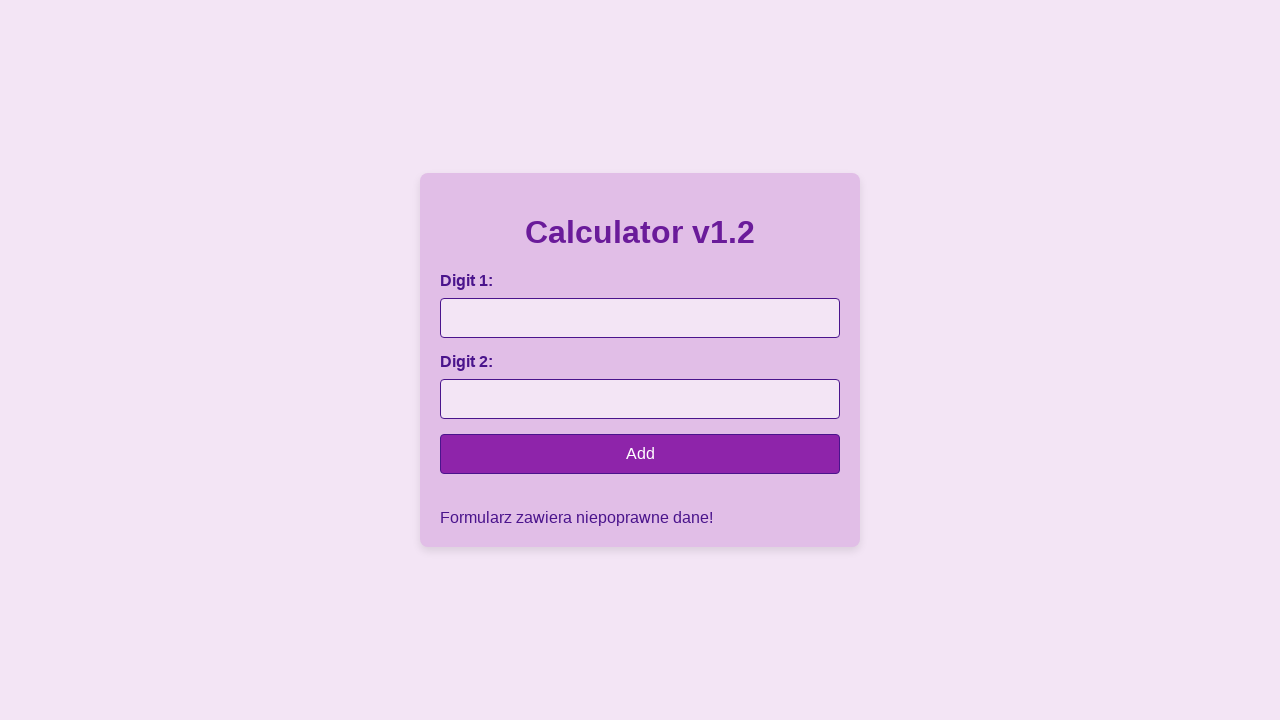

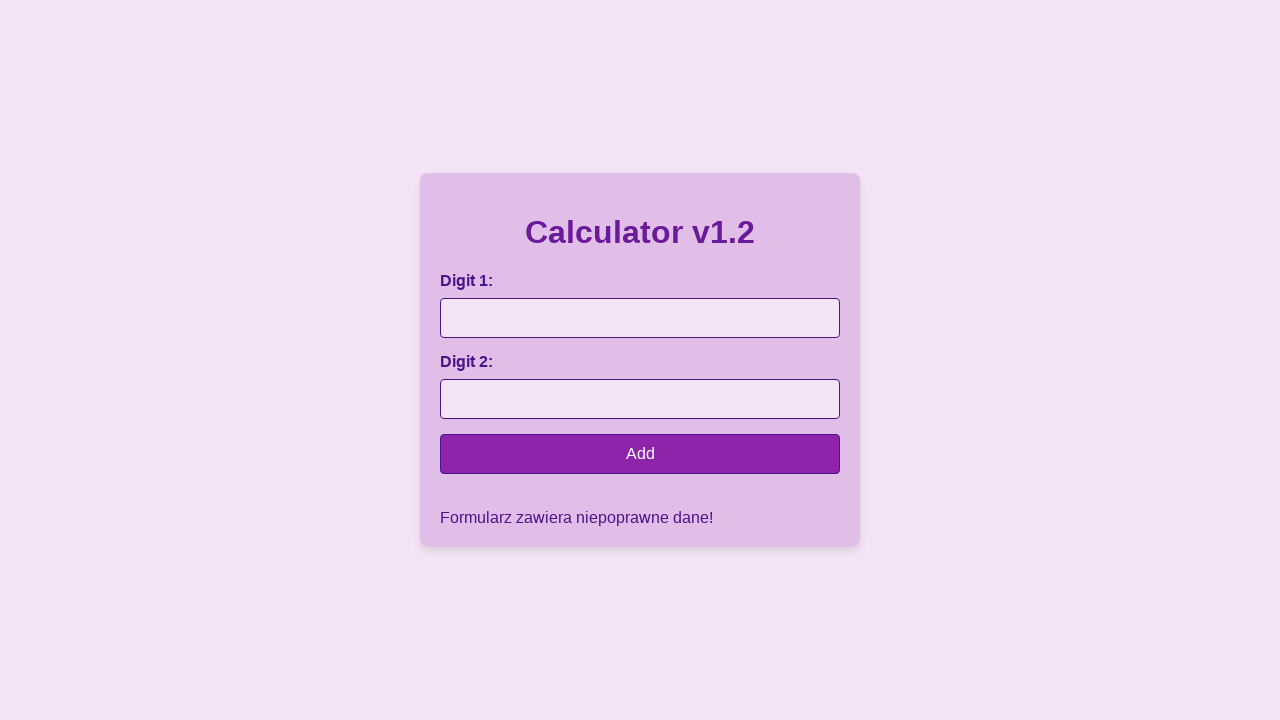